Tests jQuery UI datepicker functionality by entering a date directly into the date input field

Starting URL: http://jqueryui.com/resources/demos/datepicker/other-months.html

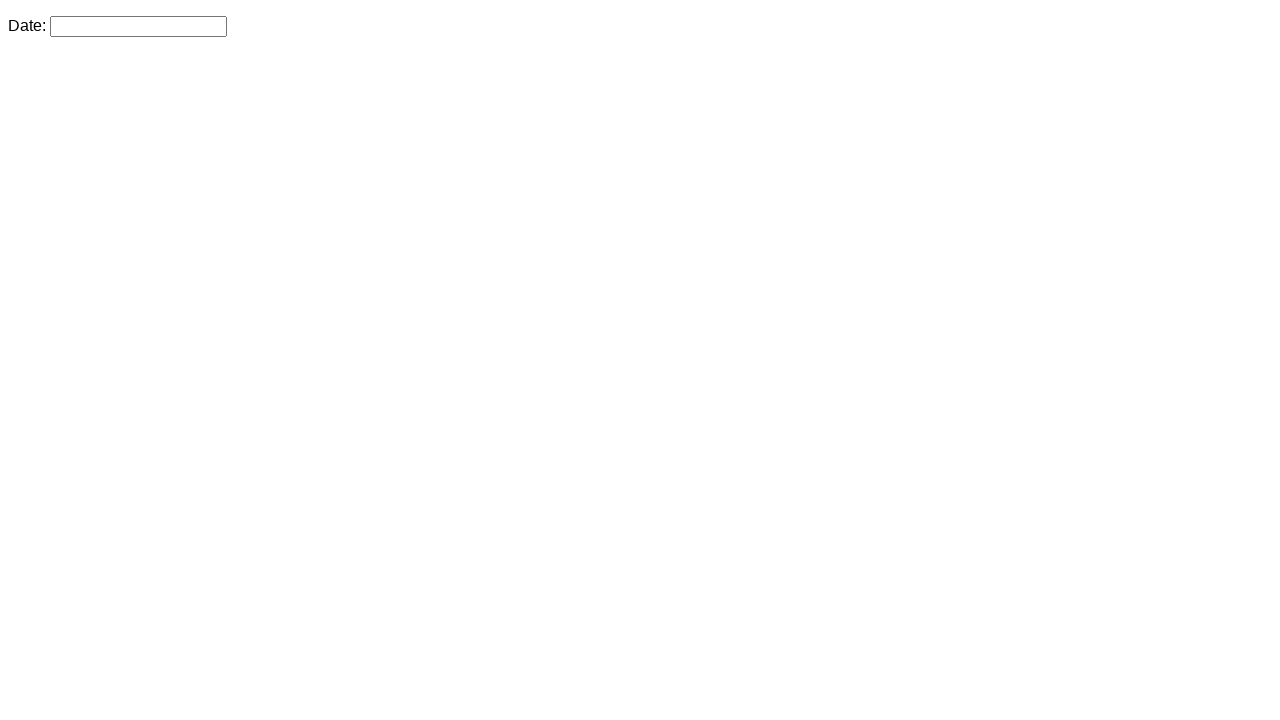

Datepicker input field is visible and ready
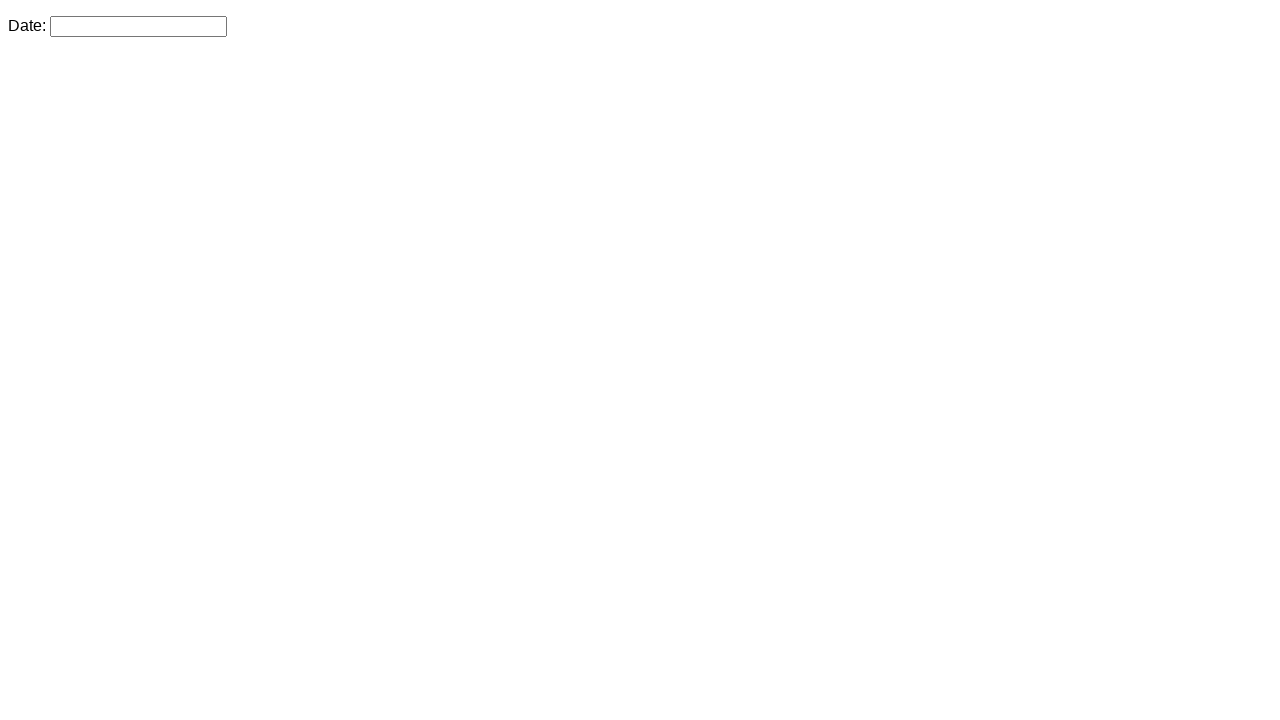

Entered date '03/25/2024' directly into the datepicker input field on #datepicker
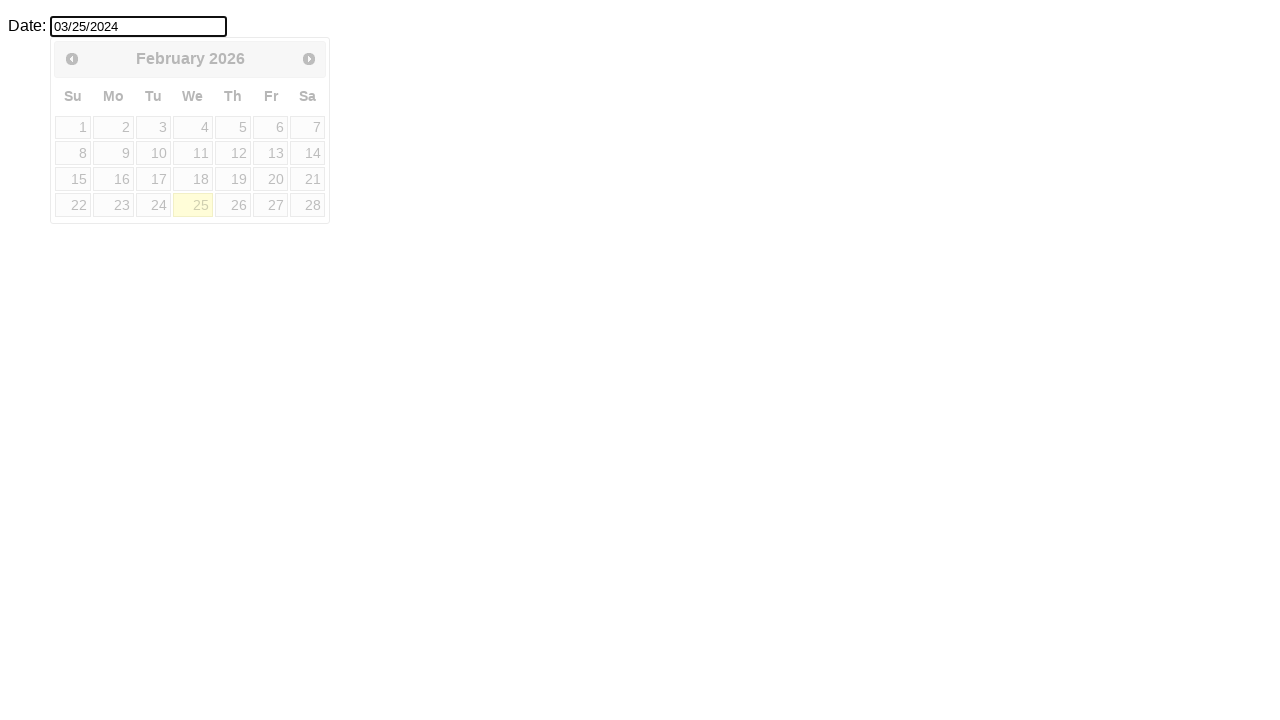

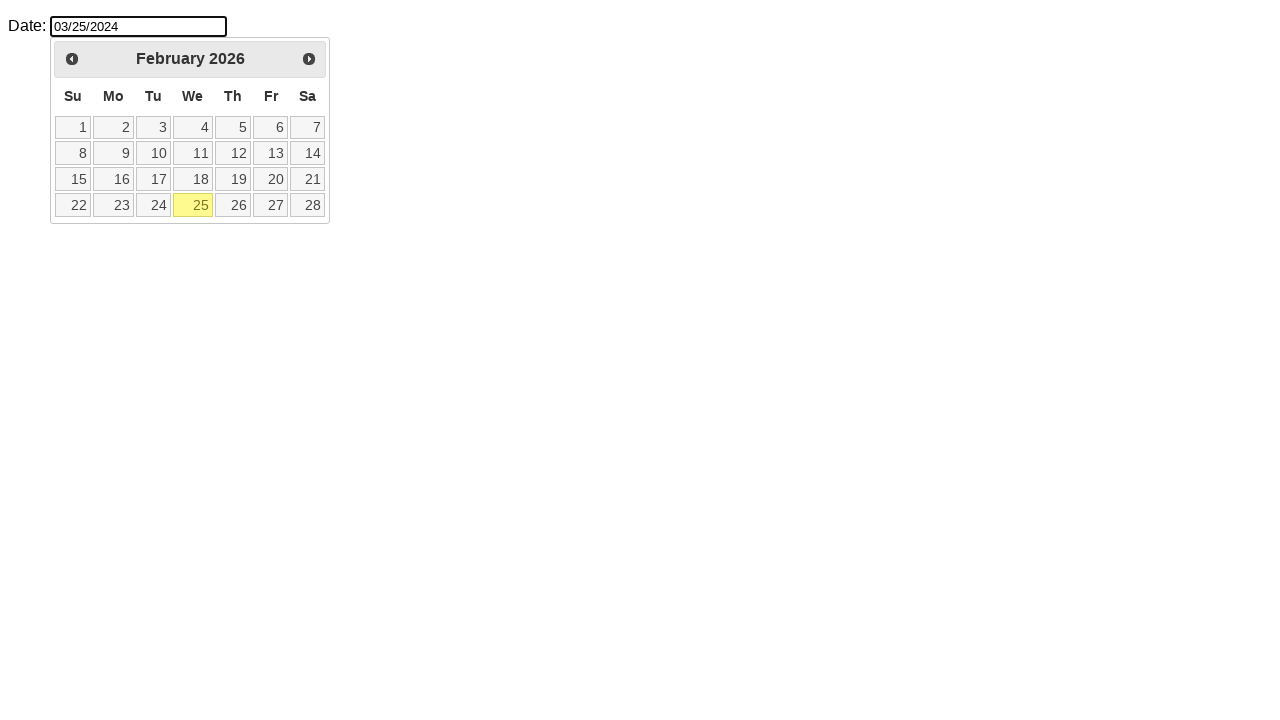